Tests drag and drop functionality by dragging a draggable element onto a droppable target area on the jQuery UI demo page

Starting URL: https://jqueryui.com/resources/demos/droppable/default.html

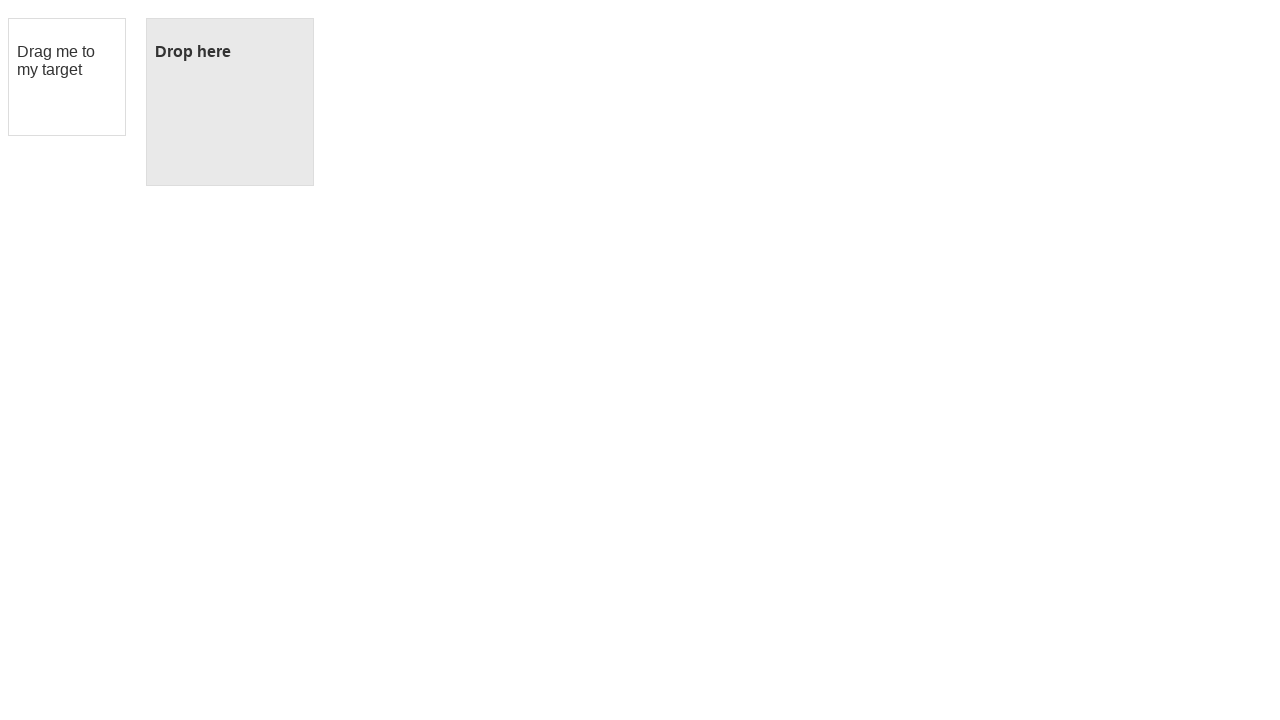

Located the draggable element with id 'draggable'
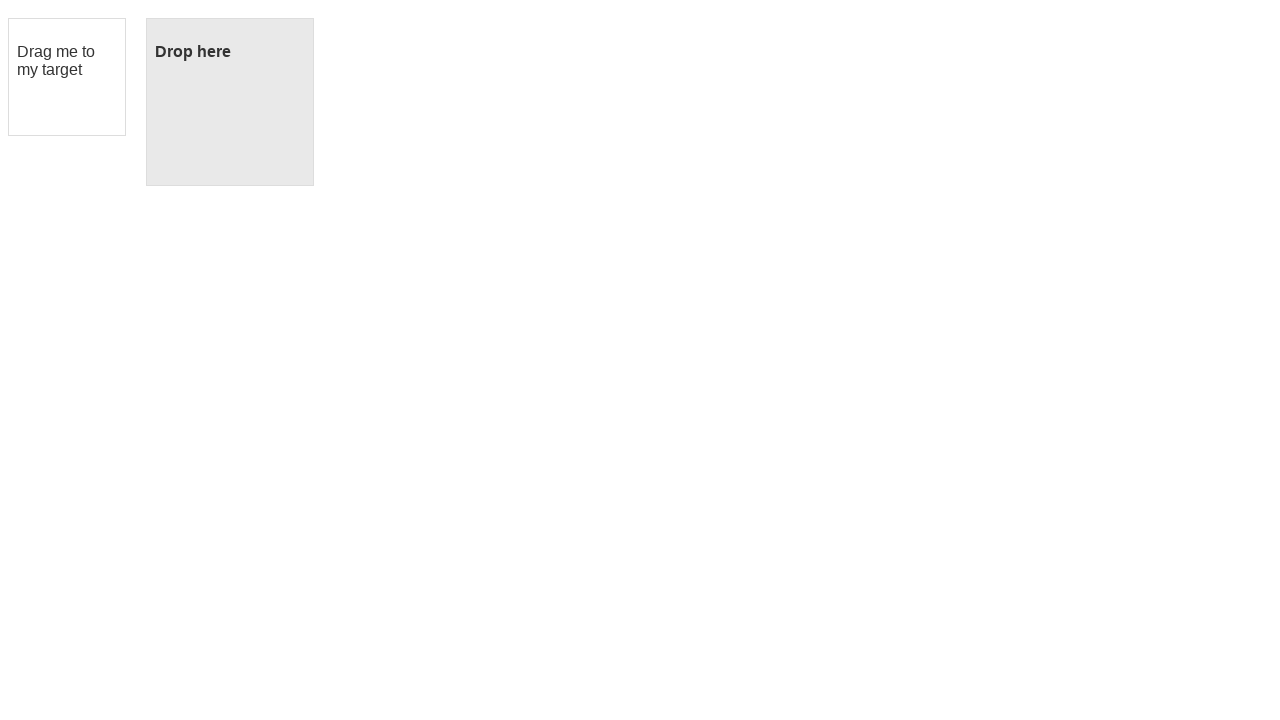

Located the droppable target element with id 'droppable'
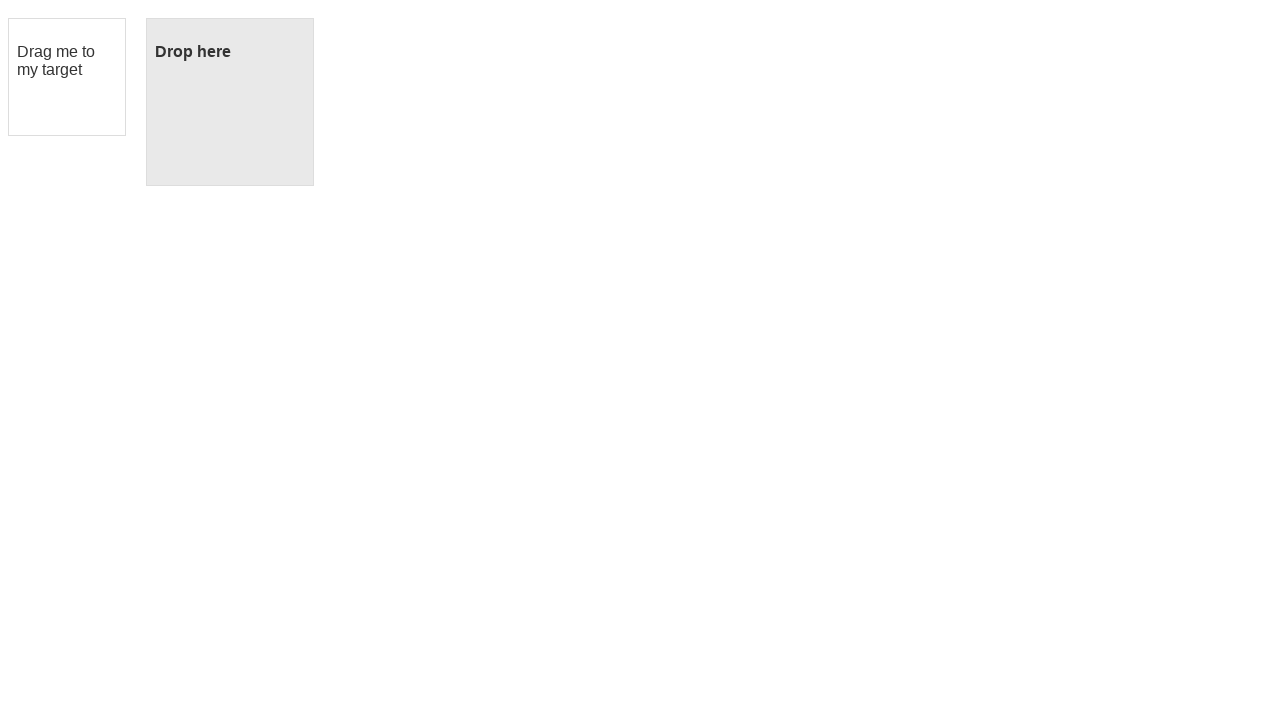

Dragged the draggable element onto the droppable target area at (230, 102)
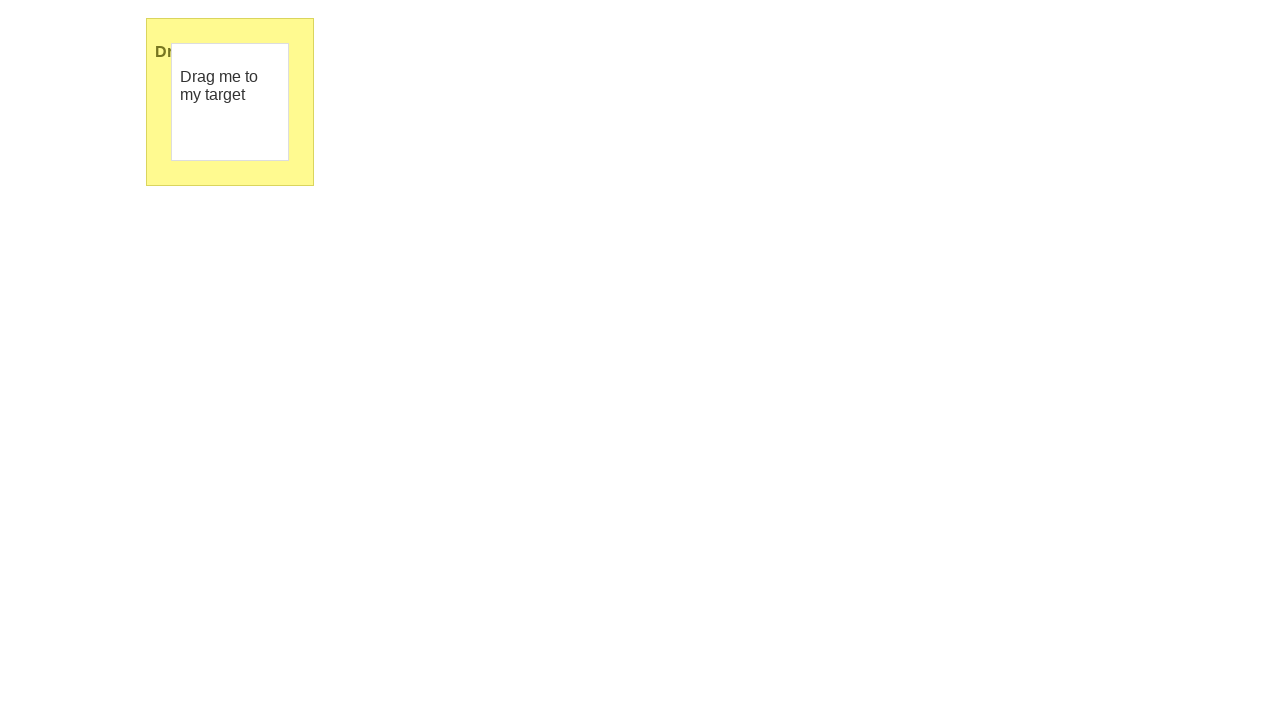

Waited 1 second to observe the drag and drop result
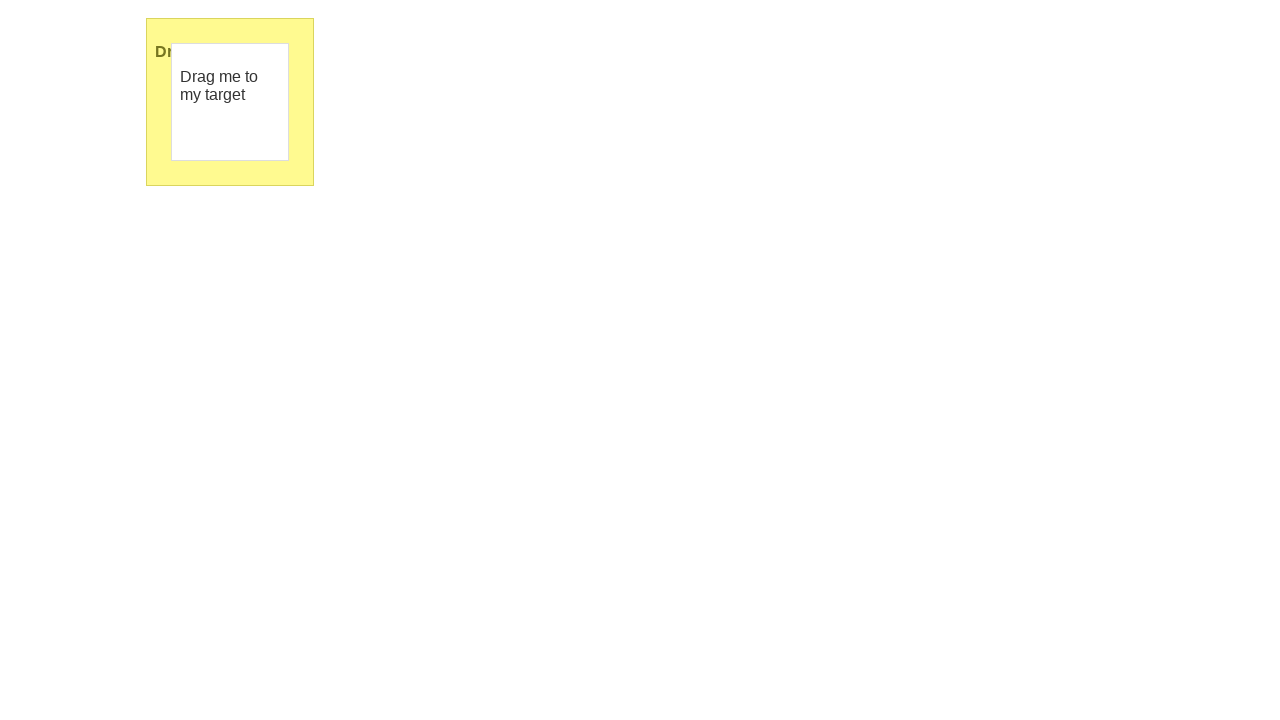

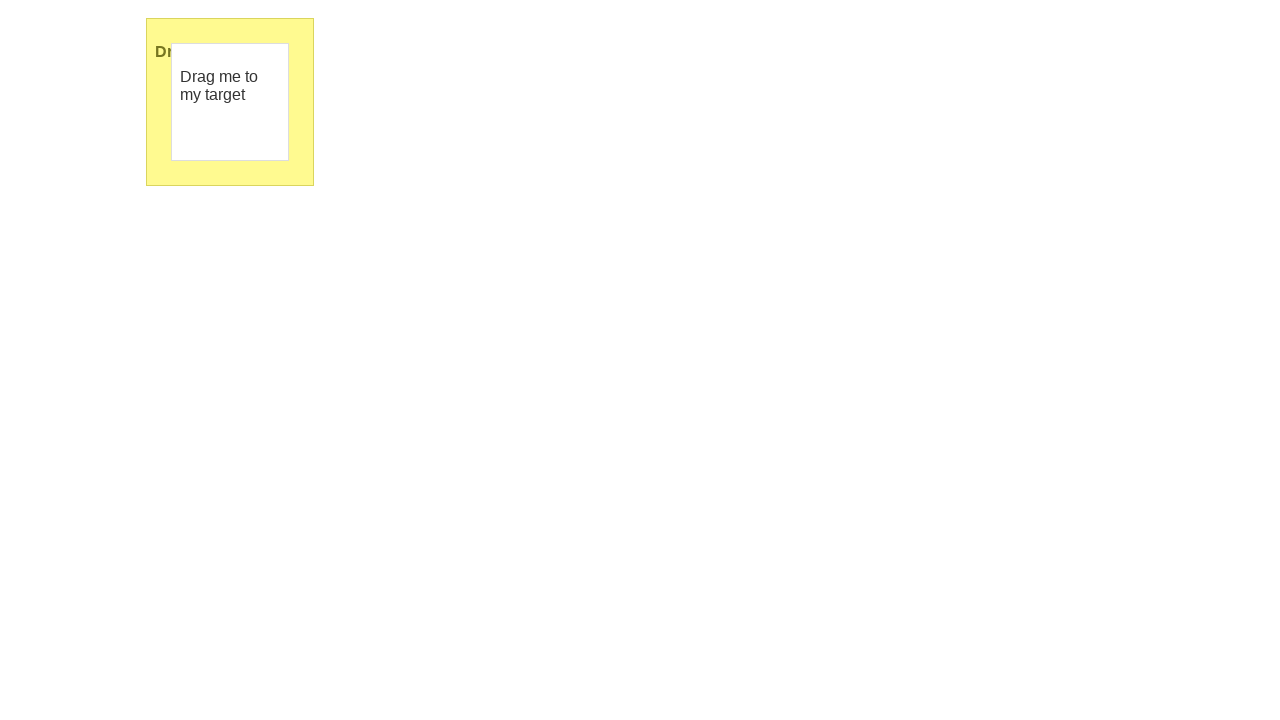